Navigates to the Money Helper test website homepage

Starting URL: https://test.moneyhelper.org.uk

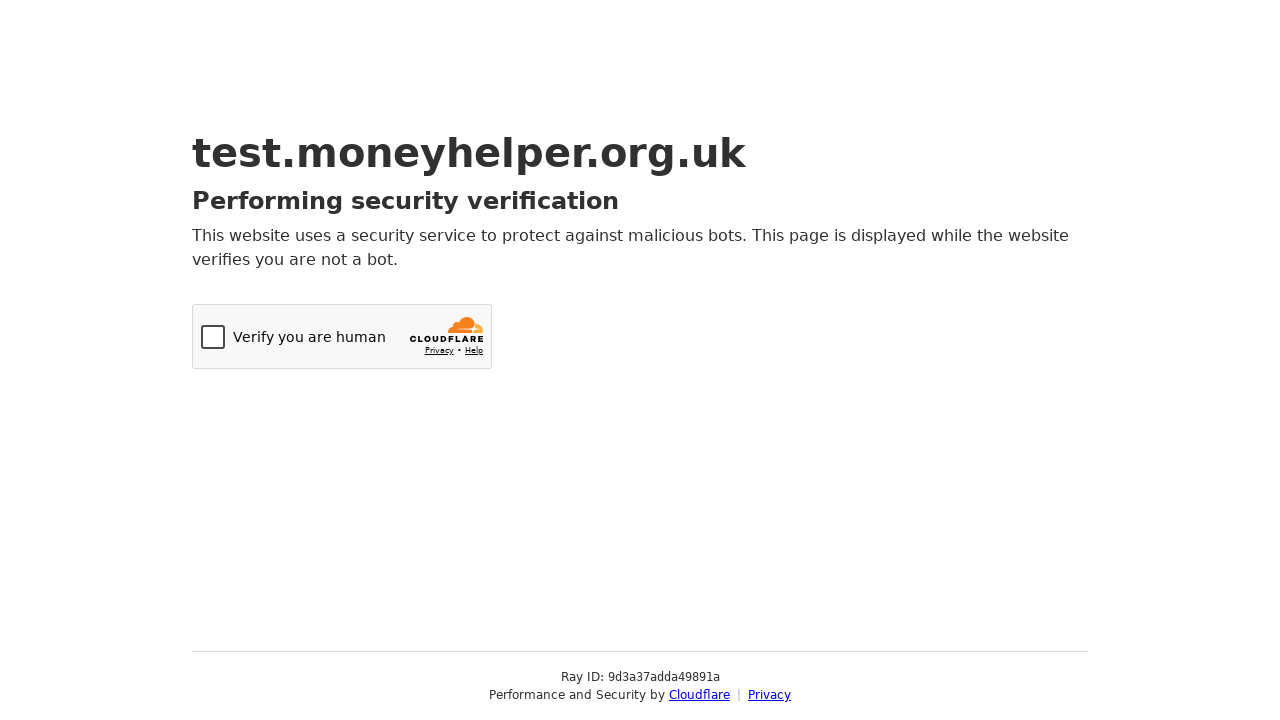

Navigated to Money Helper test website homepage
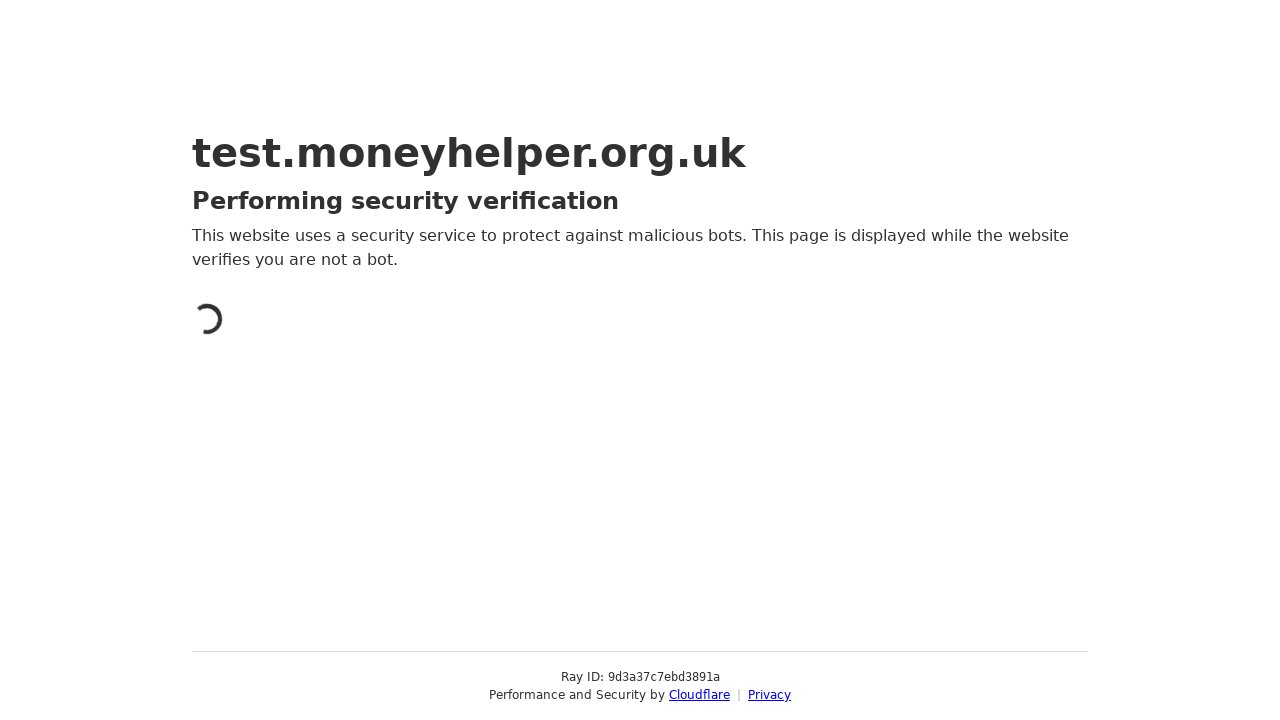

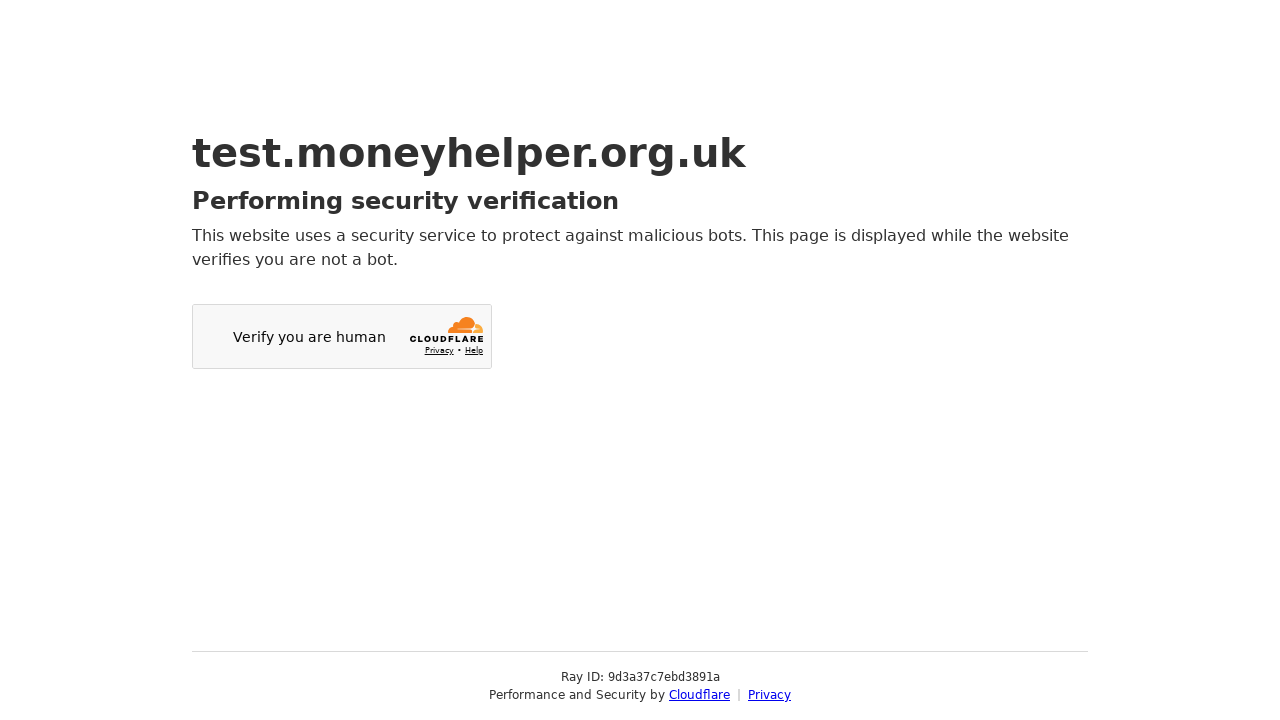